Tests dynamic loading by clicking start button, waiting for content to appear, and verifying the displayed text

Starting URL: https://automationfc.github.io/dynamic-loading/

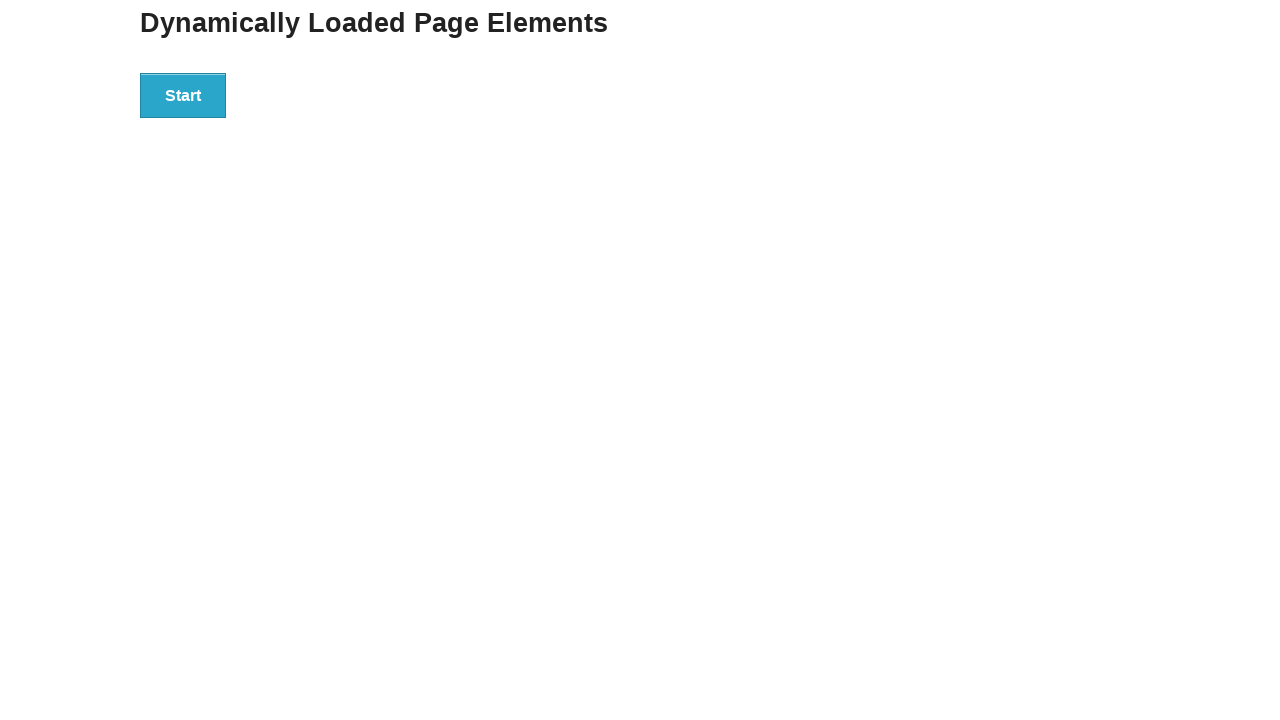

Clicked start button to trigger dynamic loading at (183, 95) on div#start button
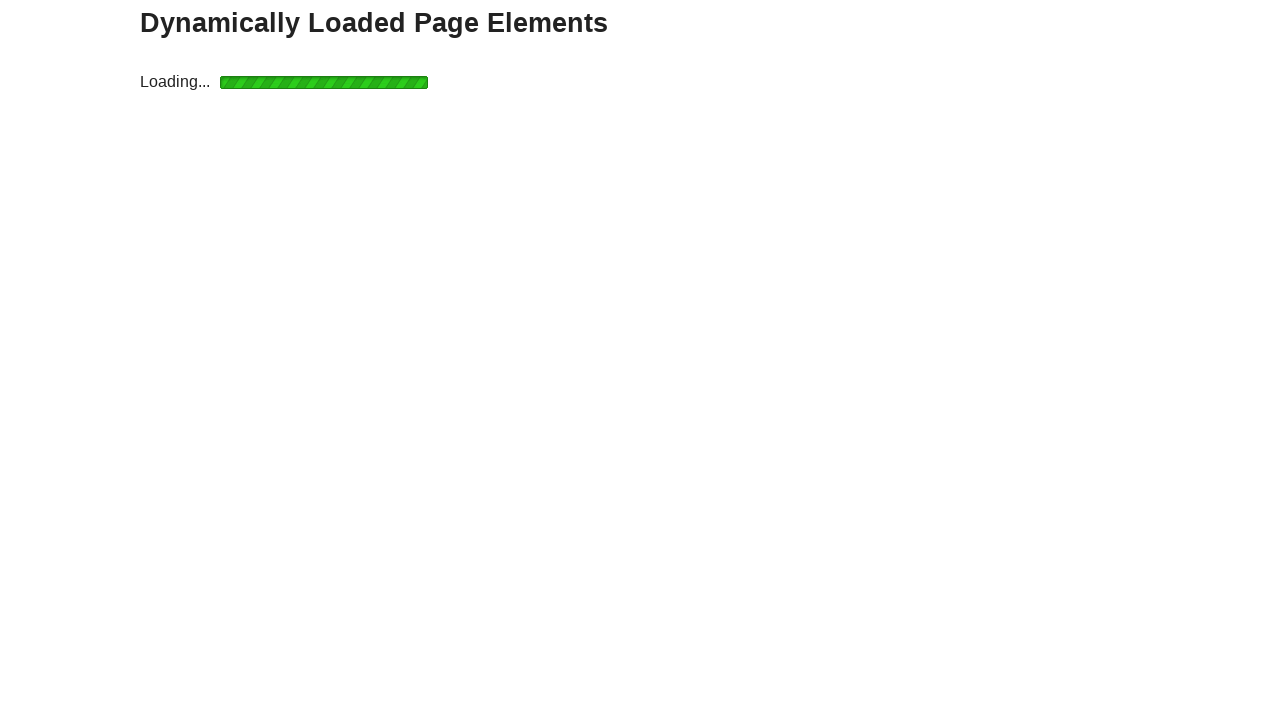

Waited for finish text to appear
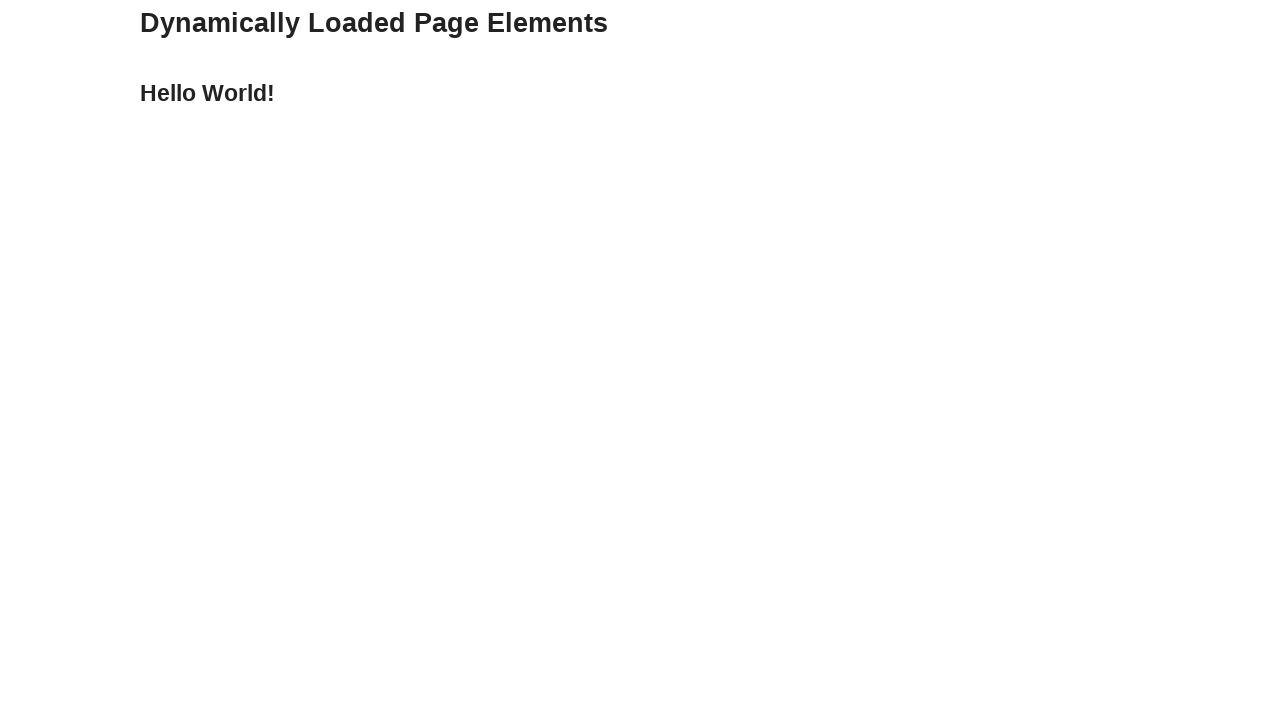

Verified that the displayed text is 'Hello World!'
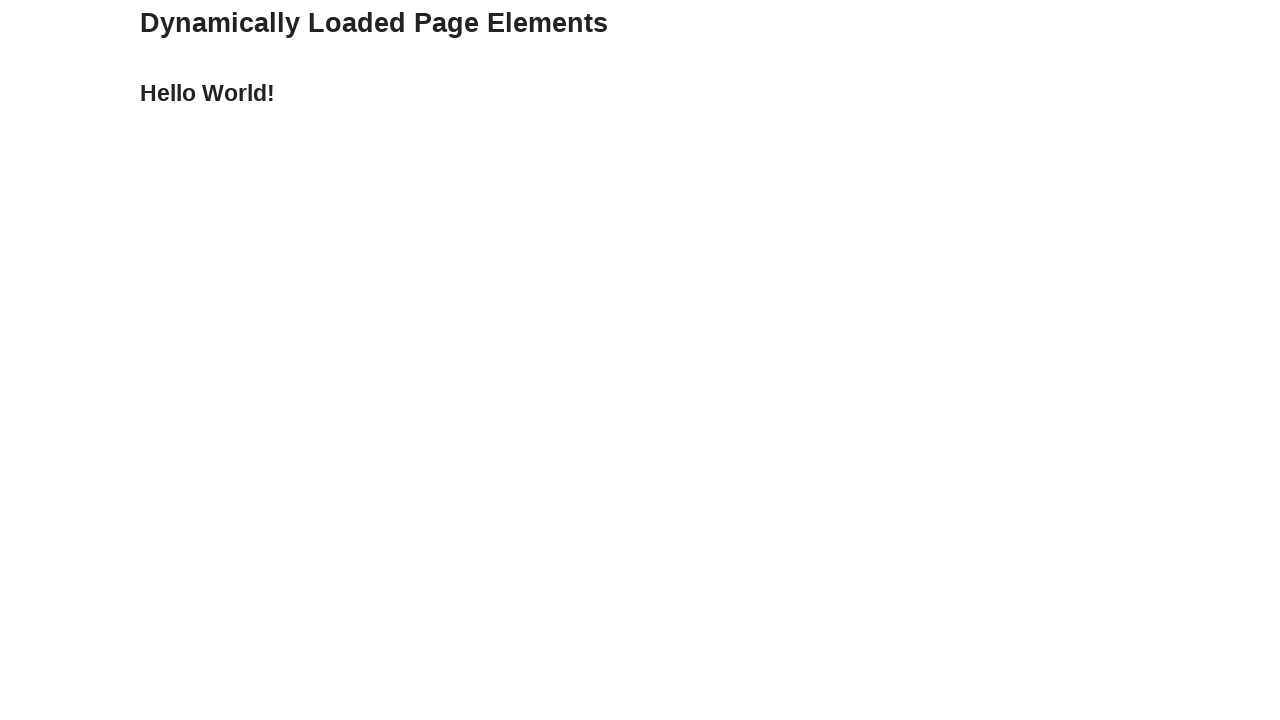

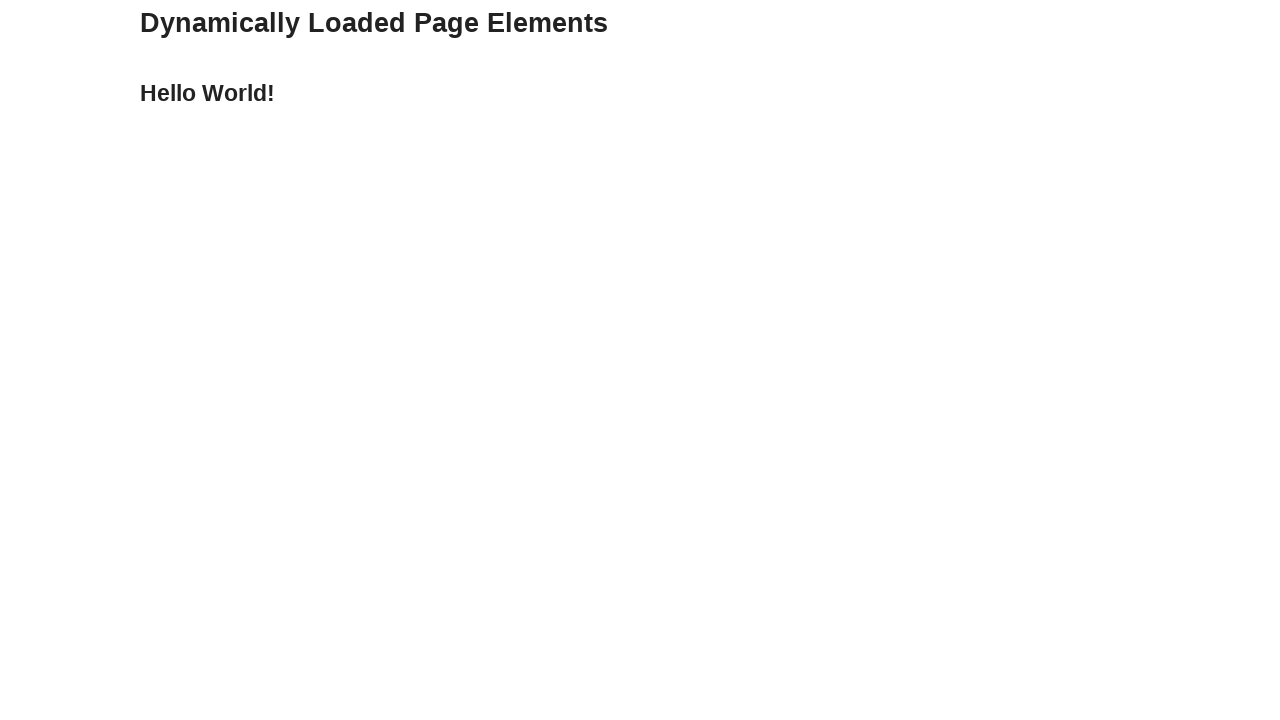